Tests drag and drop functionality by dragging an element to a droppable target

Starting URL: https://testautomationpractice.blogspot.com/

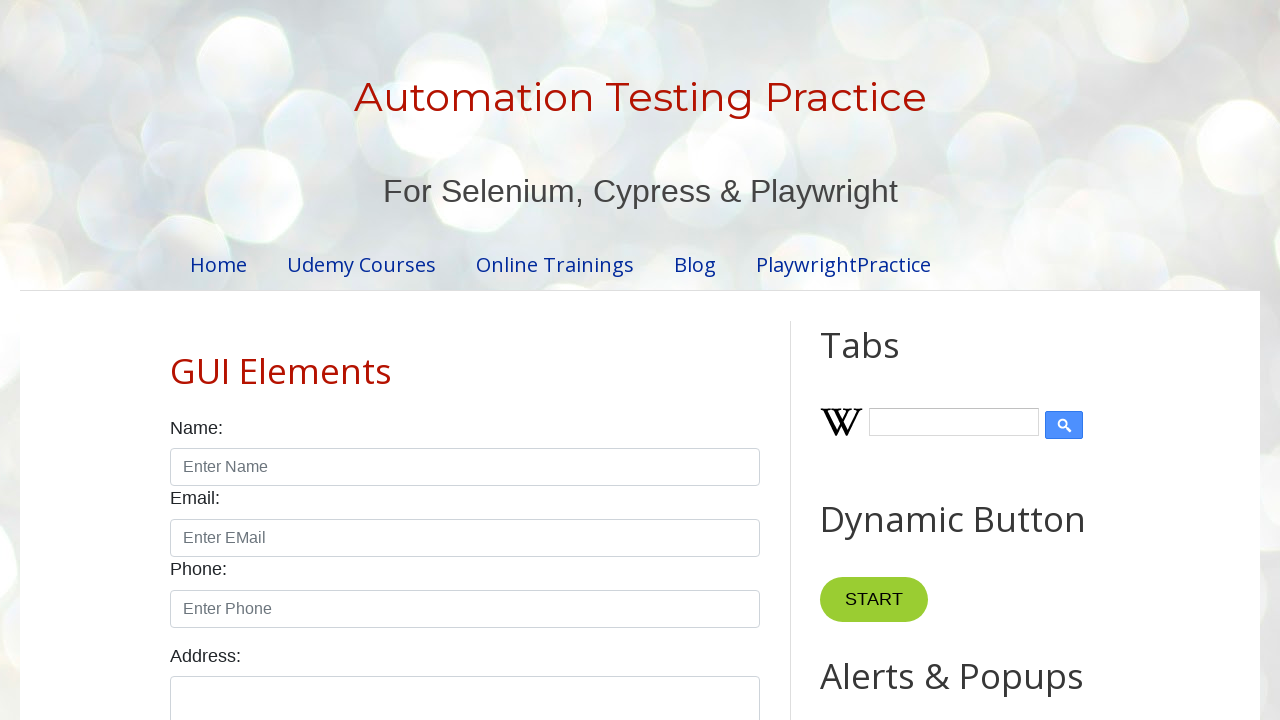

Waited for draggable element to be ready
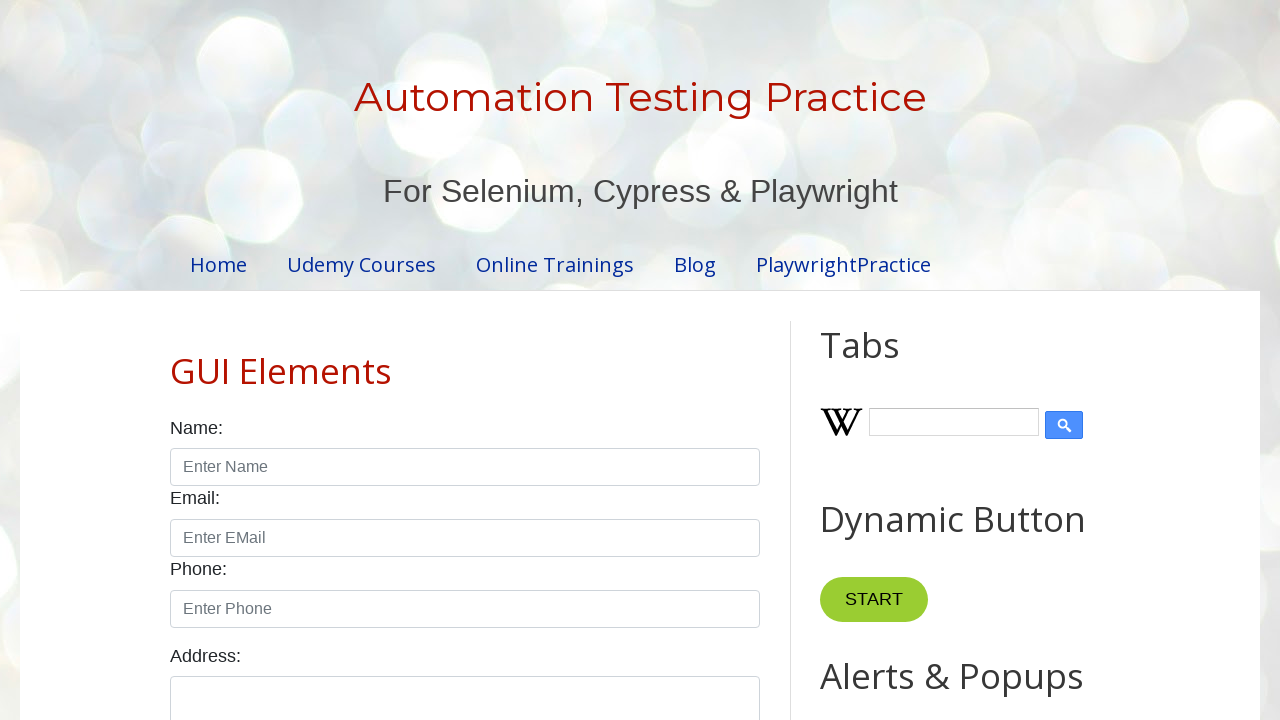

Waited for droppable target element to be ready
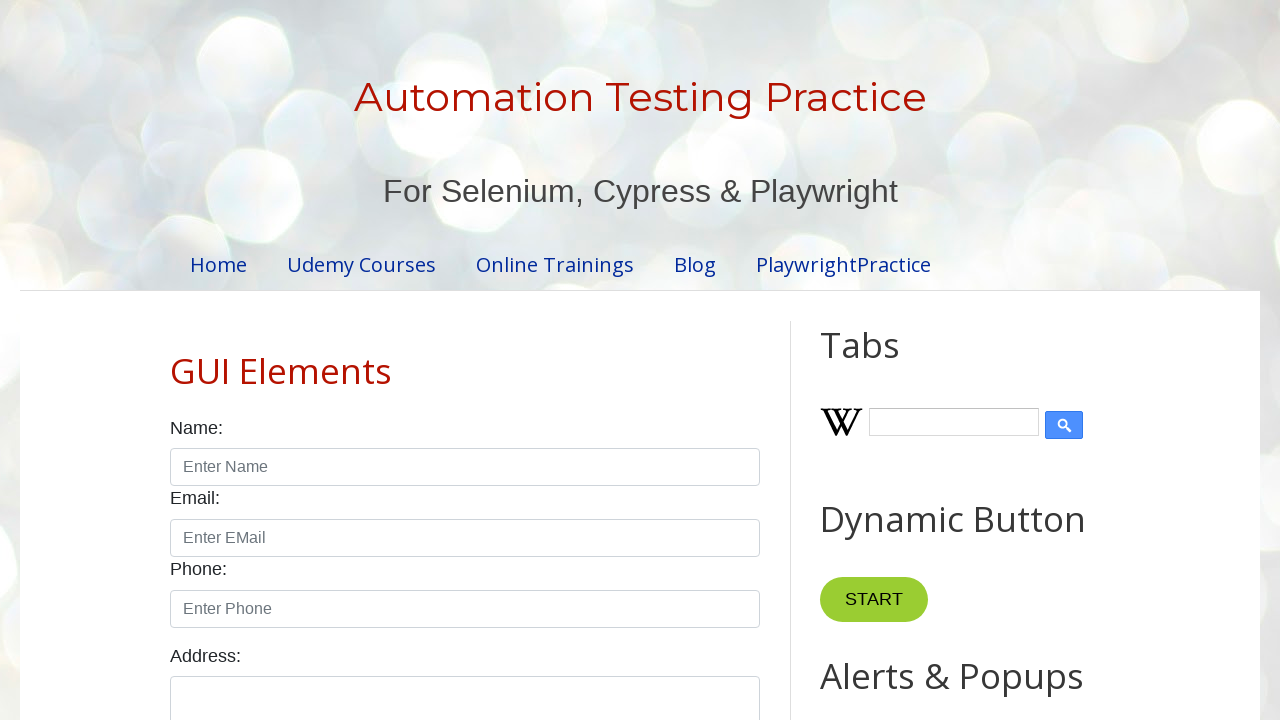

Located draggable source element
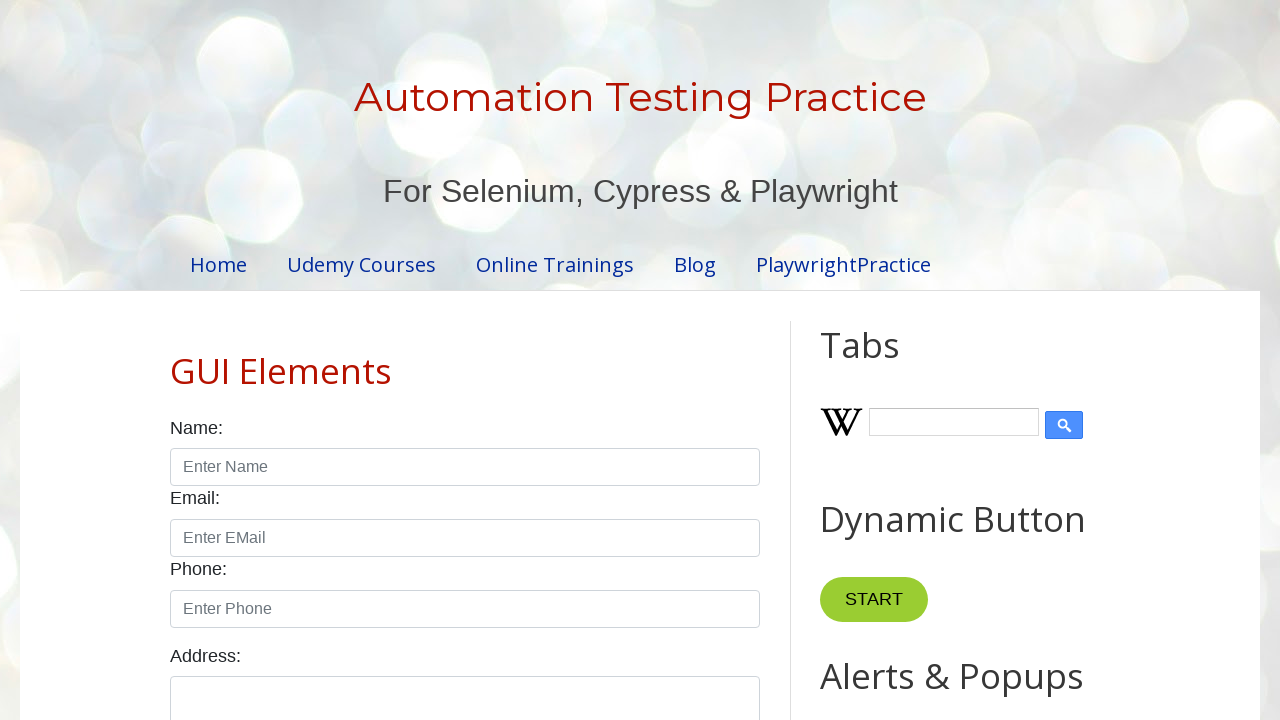

Located droppable target element
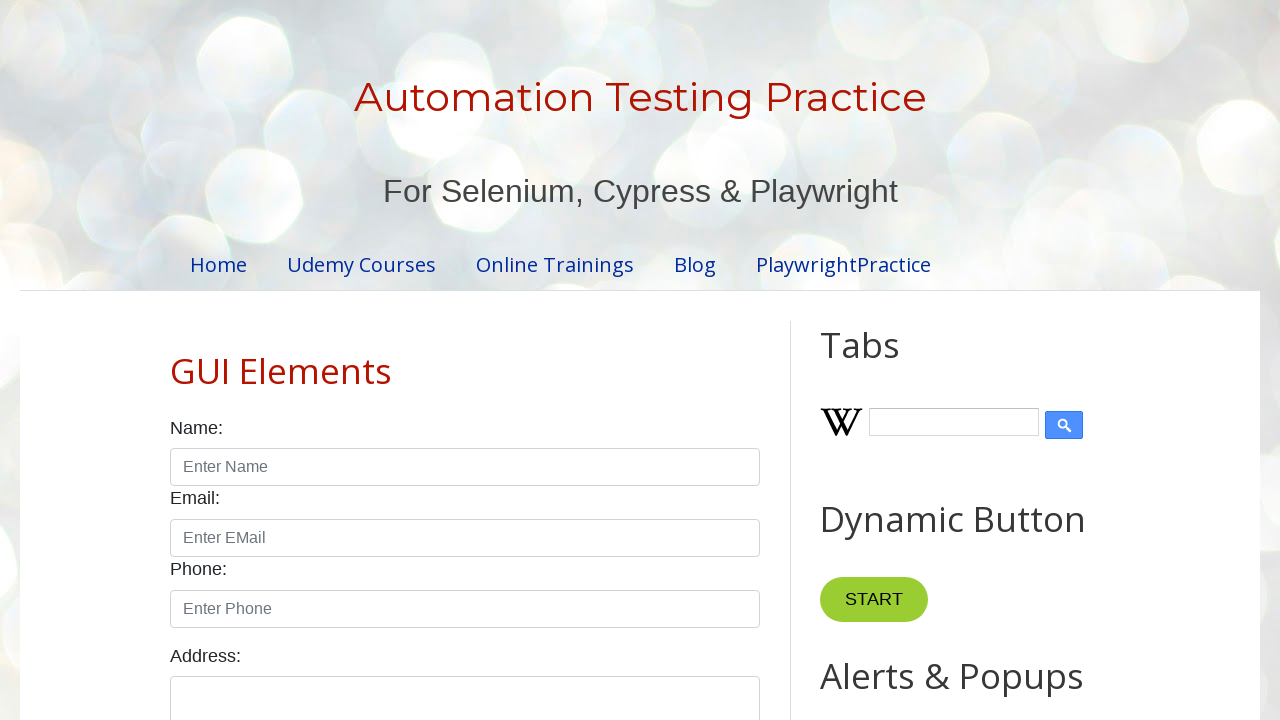

Successfully dragged source element to target at (1015, 386)
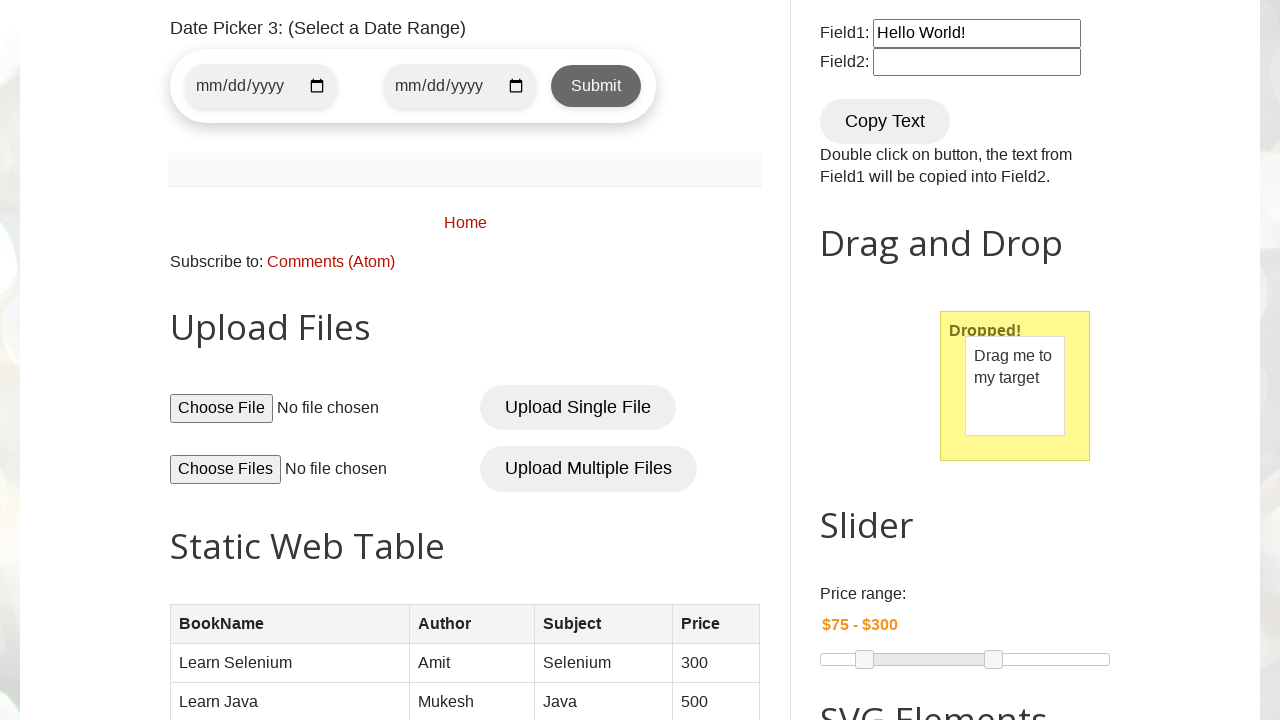

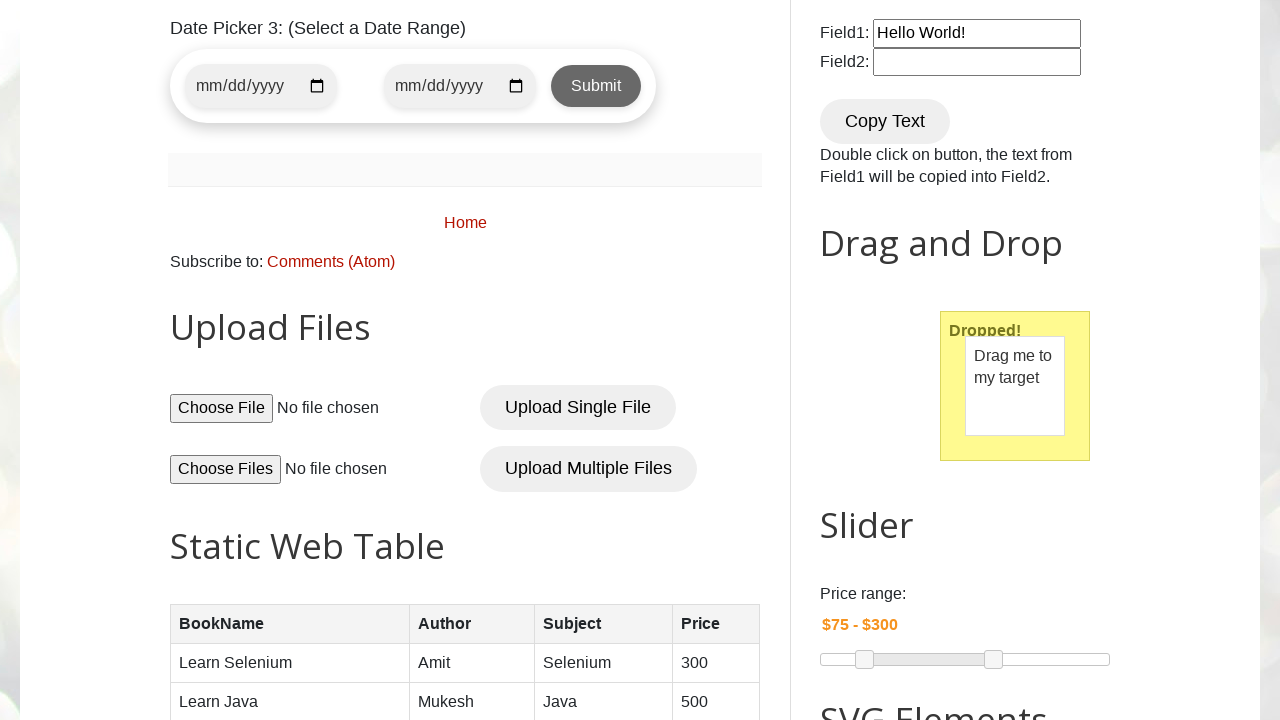